Tests a registration form by filling out personal information fields (first name, last name, email, phone, address) and submitting the form, then verifying successful registration message

Starting URL: http://suninjuly.github.io/registration1.html

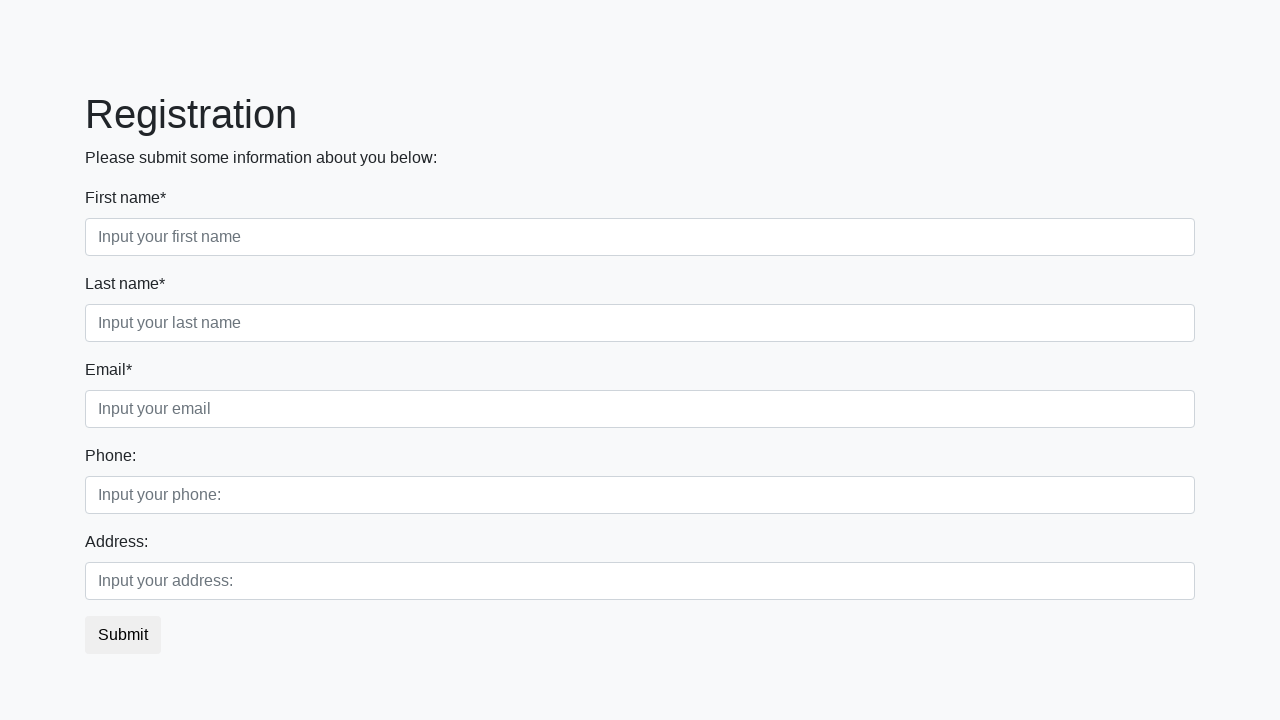

Navigated to registration form page
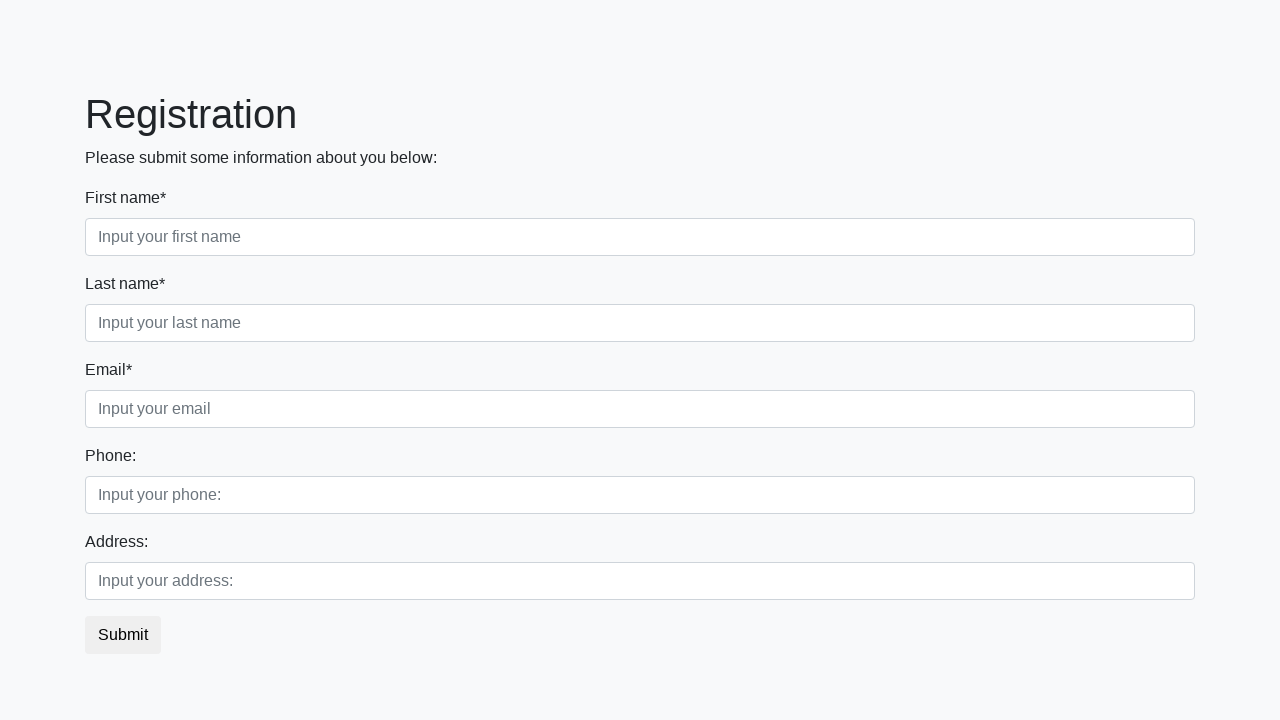

Filled first name field with 'Ivan' on input[placeholder="Input your first name"]
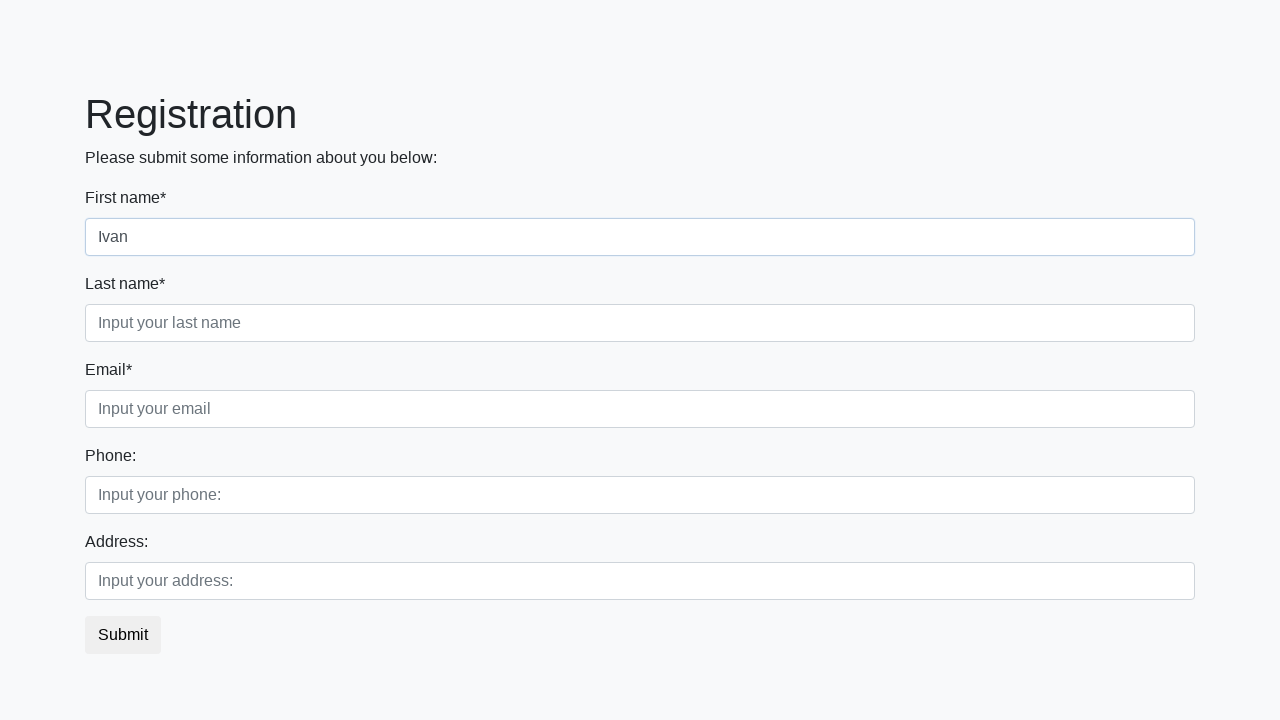

Filled last name field with 'Petrov' on input[placeholder="Input your last name"]
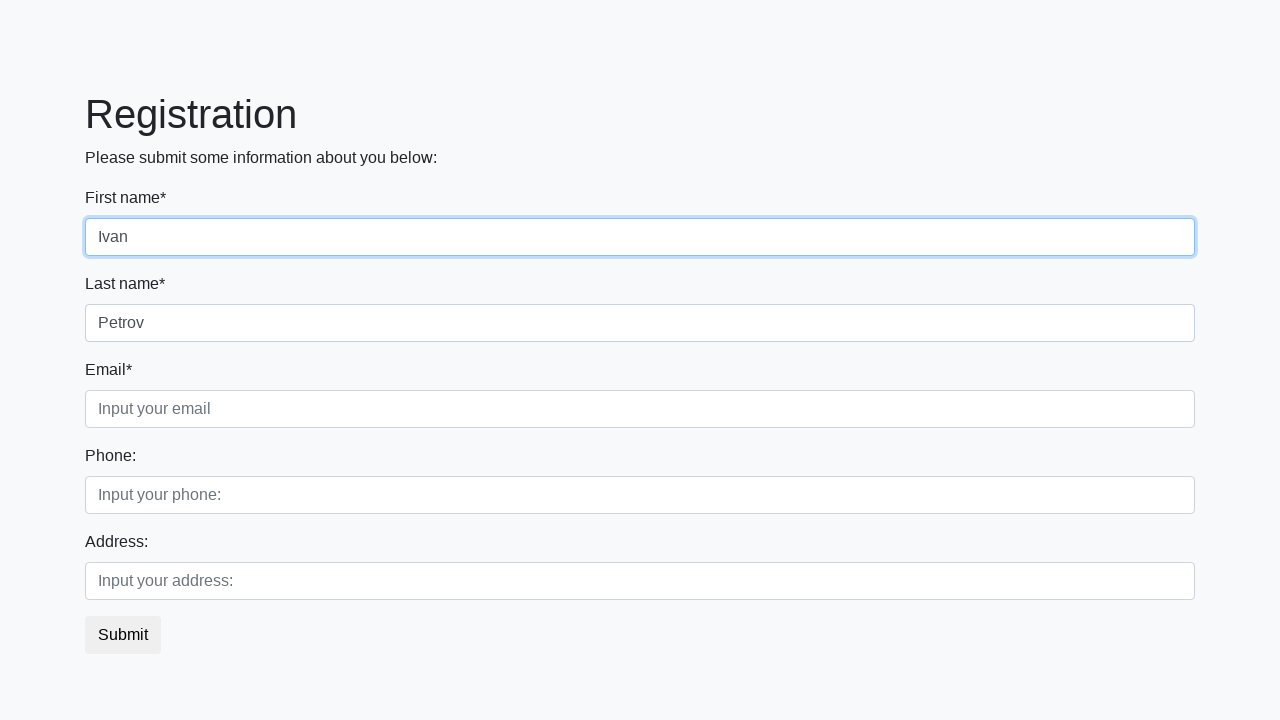

Filled email field with 'ma@am.ru' on input[placeholder="Input your email"]
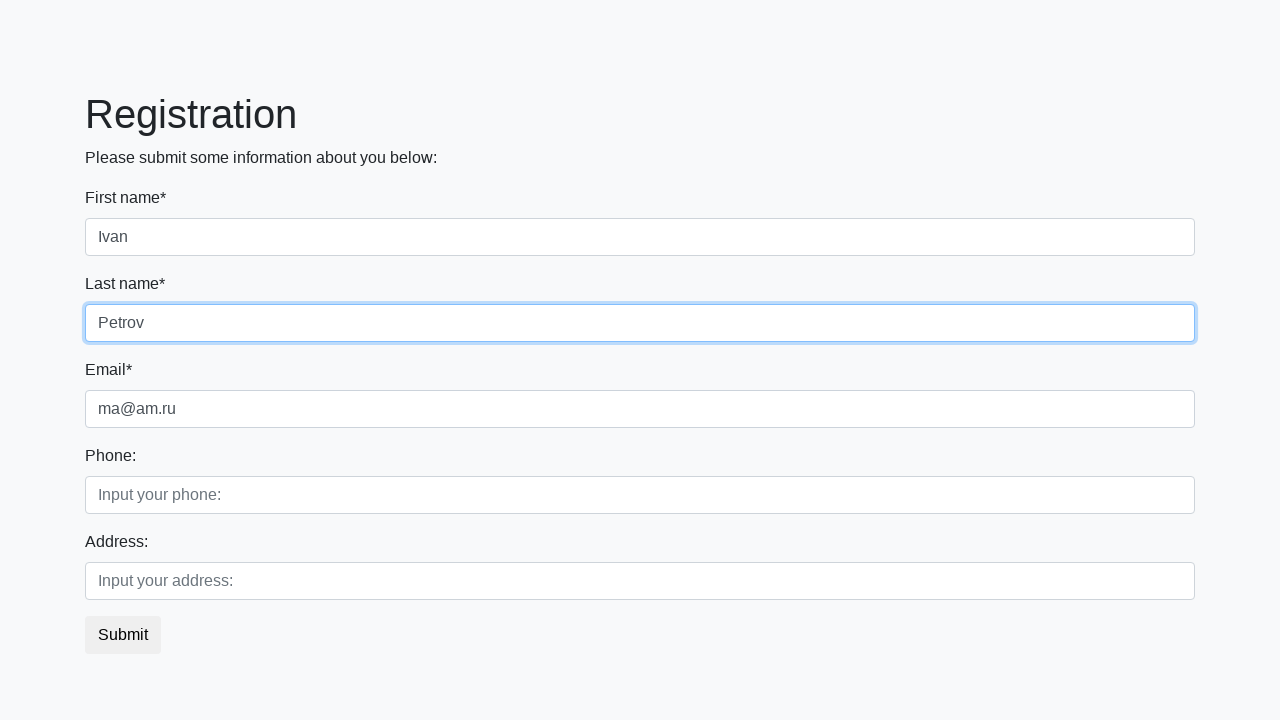

Filled phone field with '778890' on input[placeholder="Input your phone:"]
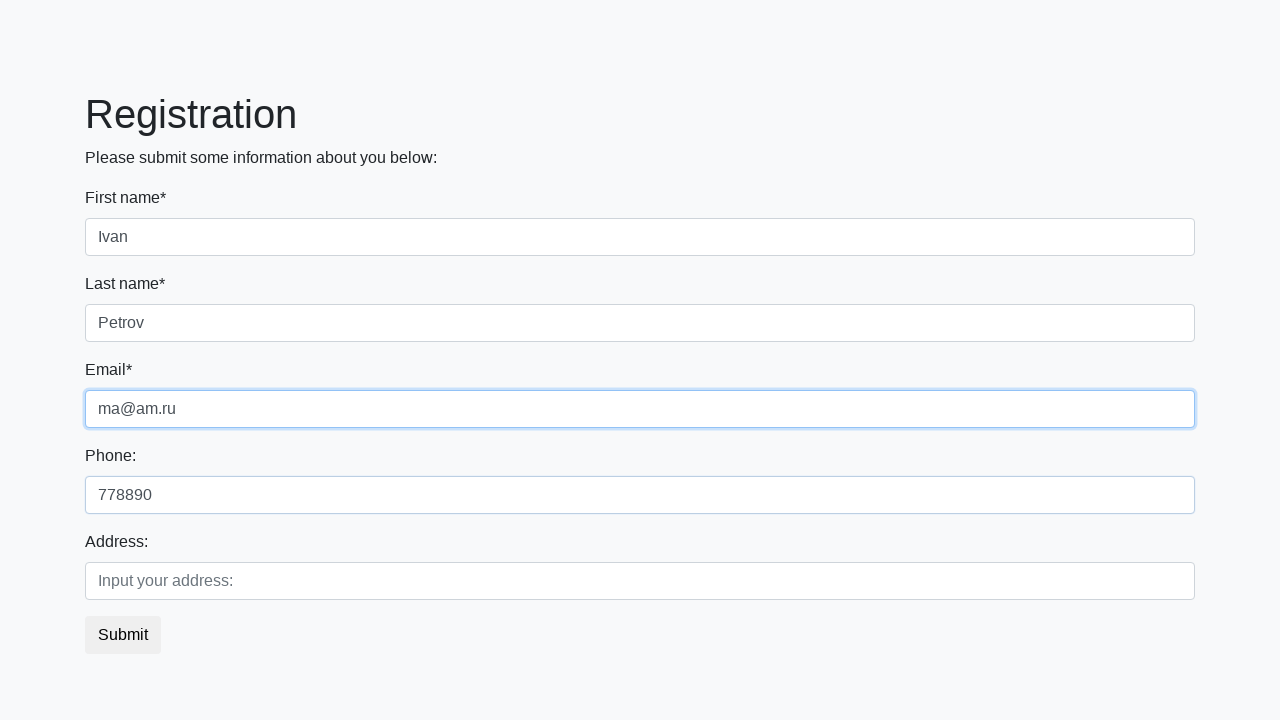

Filled address field with 'address' on input[placeholder="Input your address:"]
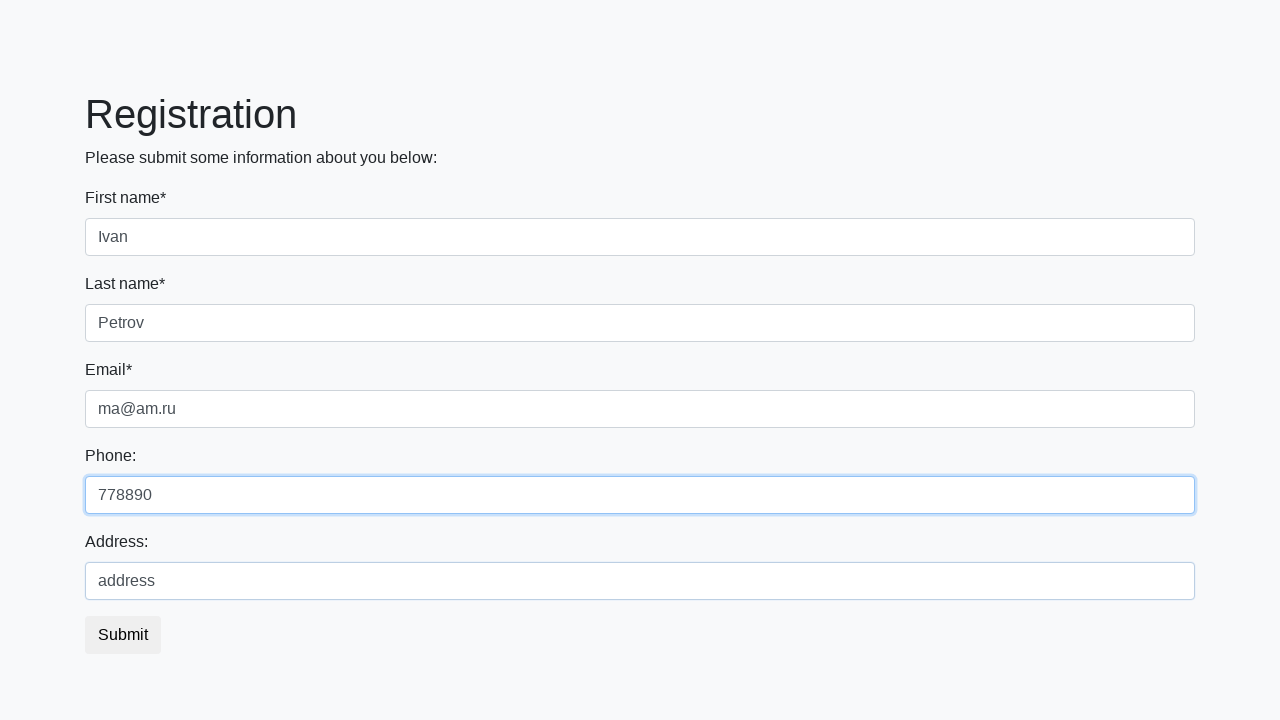

Clicked submit button to register at (123, 635) on button.btn-default
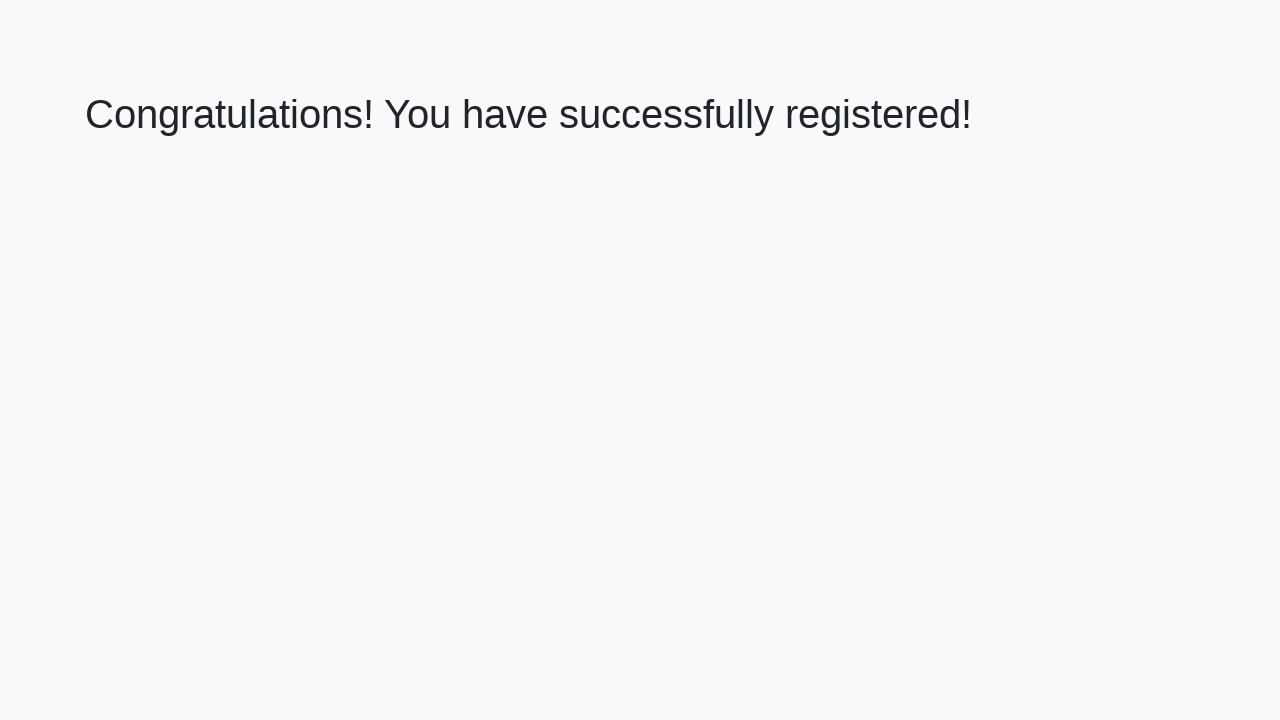

Success message element appeared
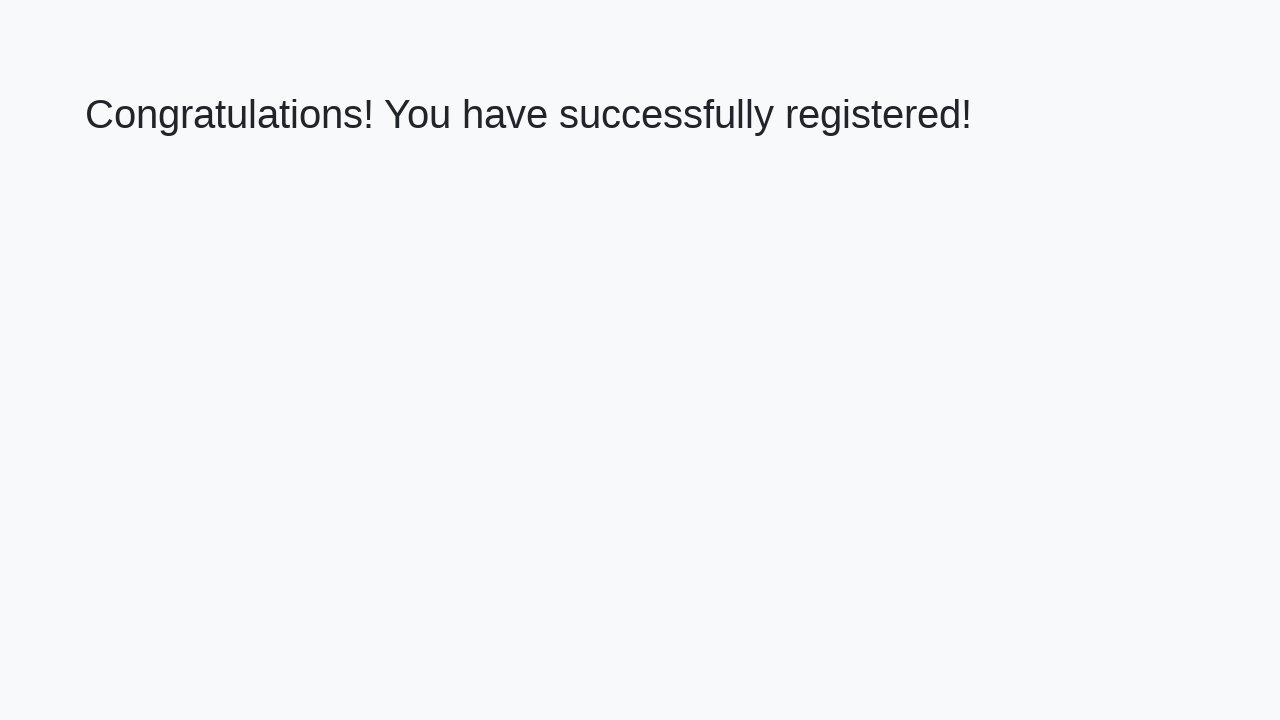

Extracted success message text
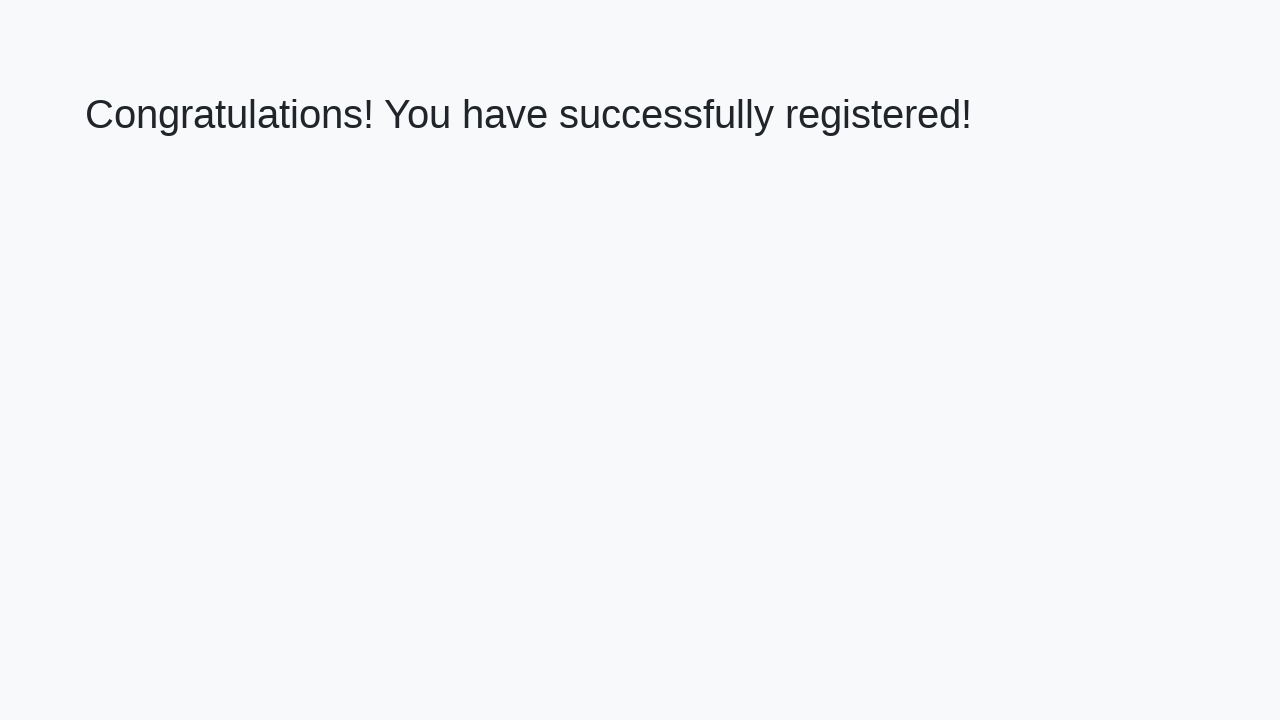

Verified successful registration message
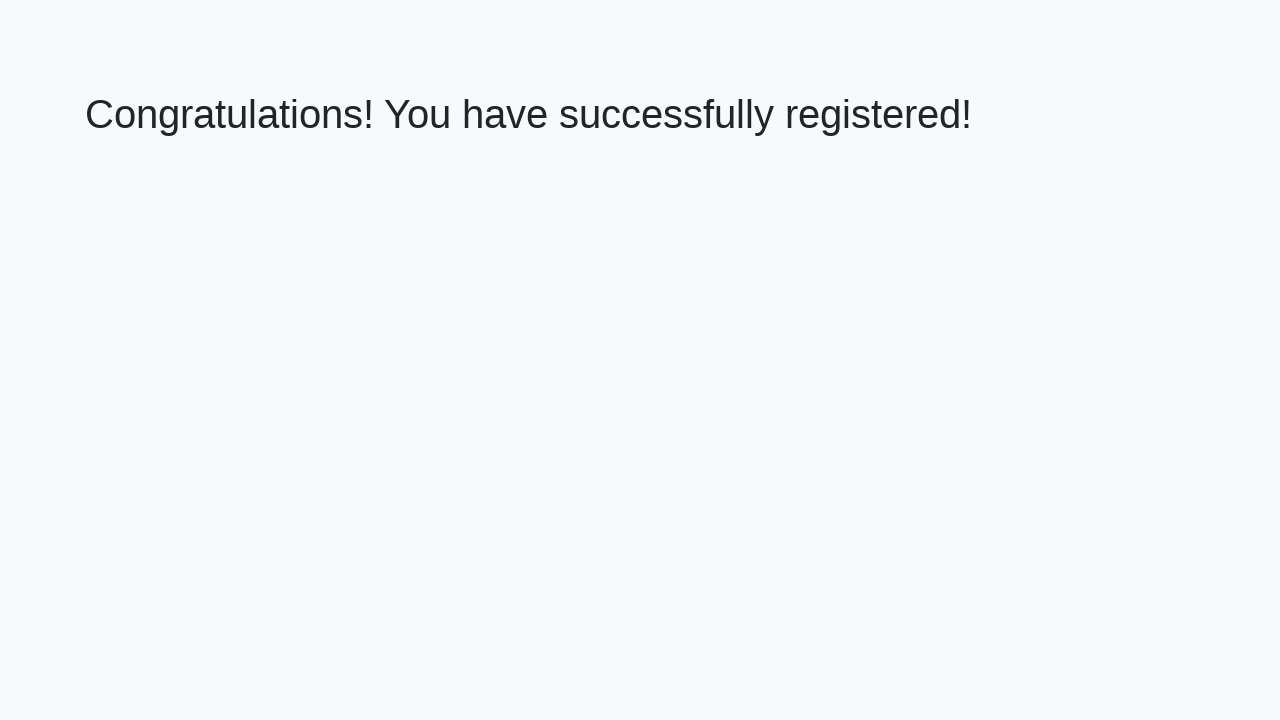

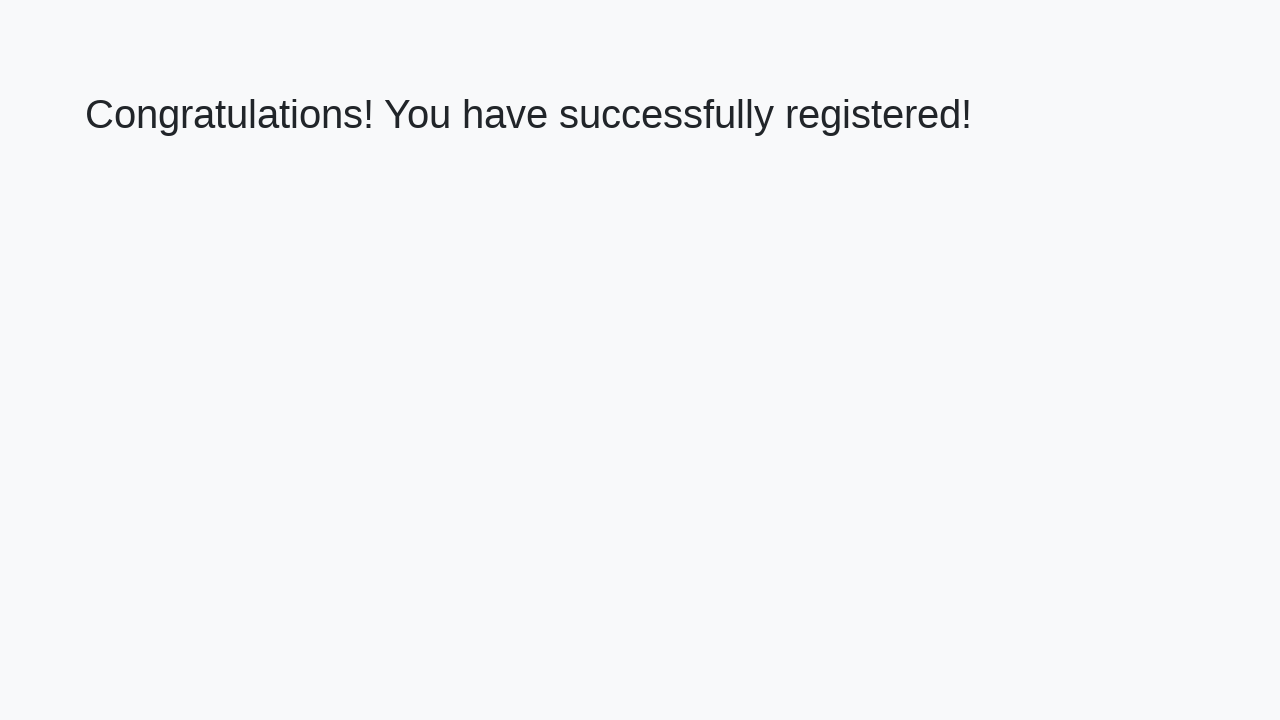